Tests SVG map interaction by navigating to an India map page, locating all state elements within the SVG, and clicking on the Tripura state.

Starting URL: https://www.amcharts.com/svg-maps/?map=india

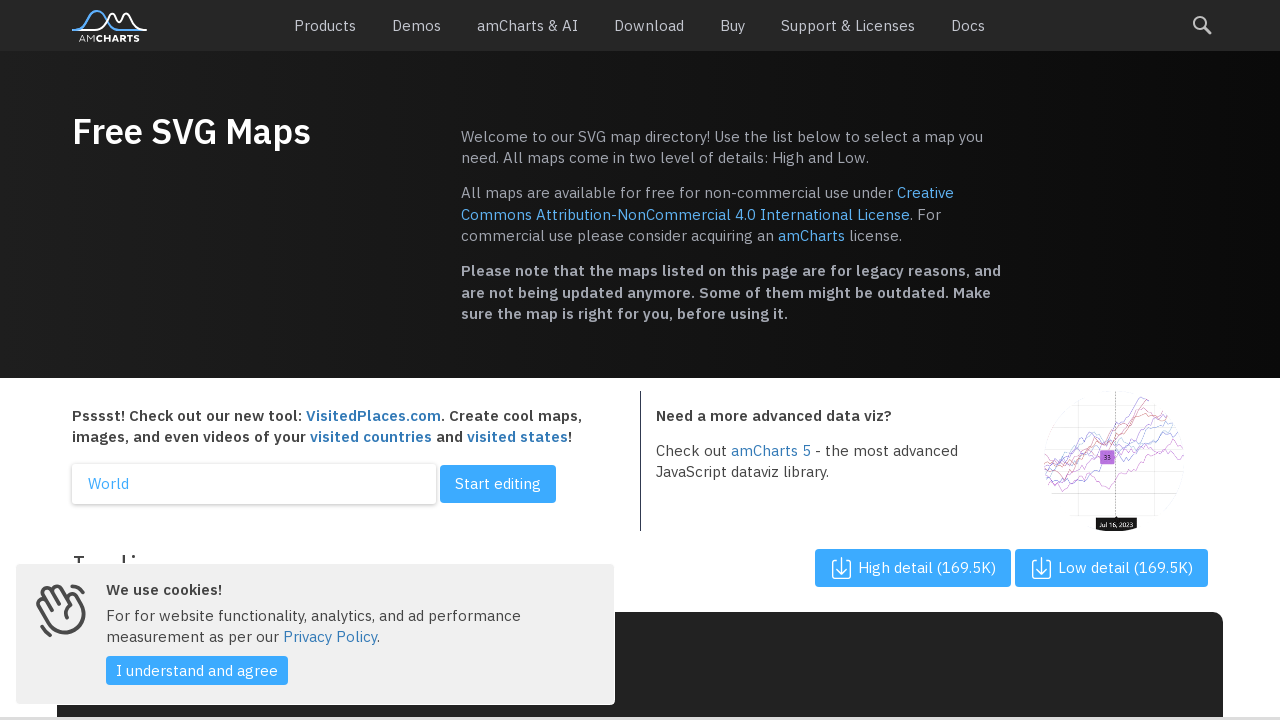

Navigated to India SVG map page
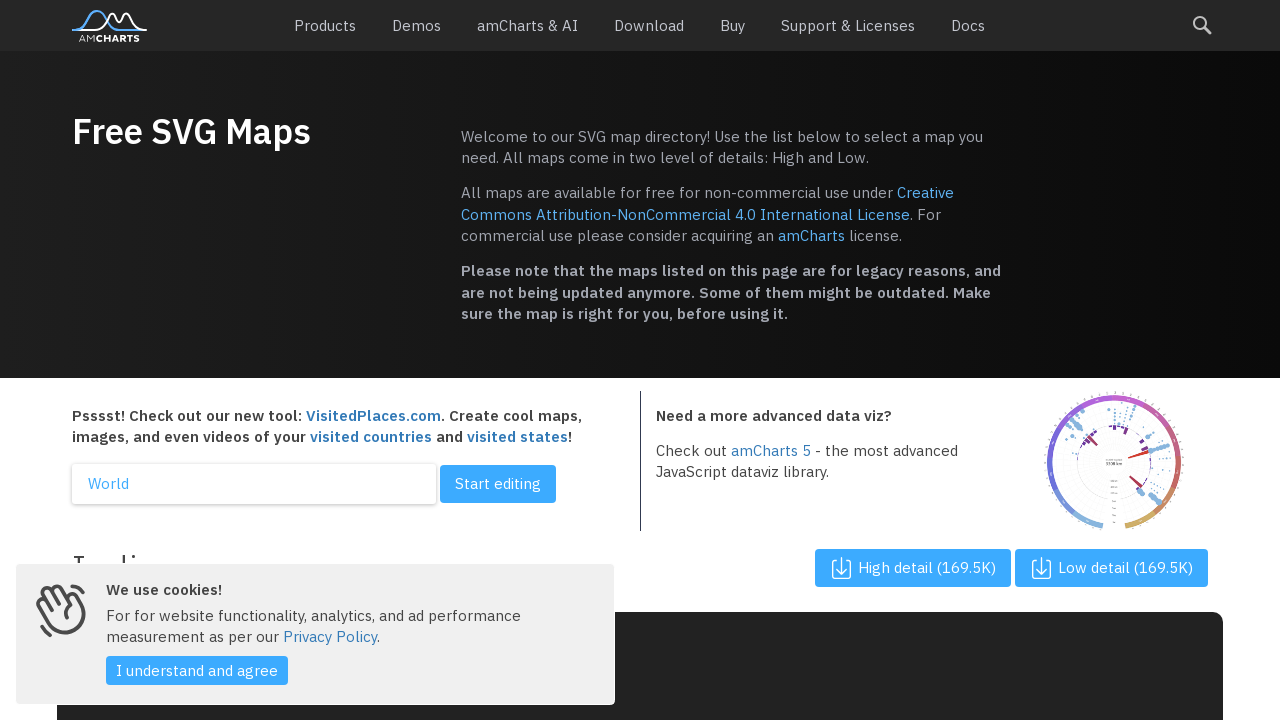

SVG map loaded and ready
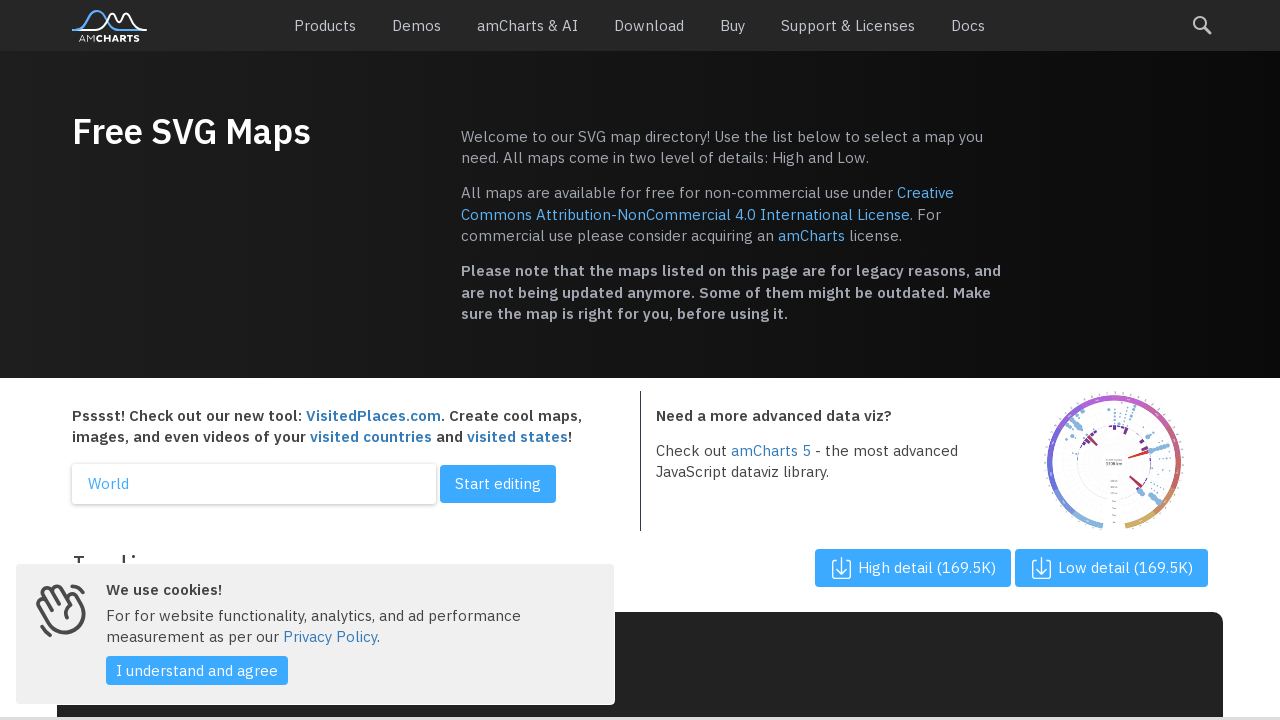

Located all state path elements within SVG map
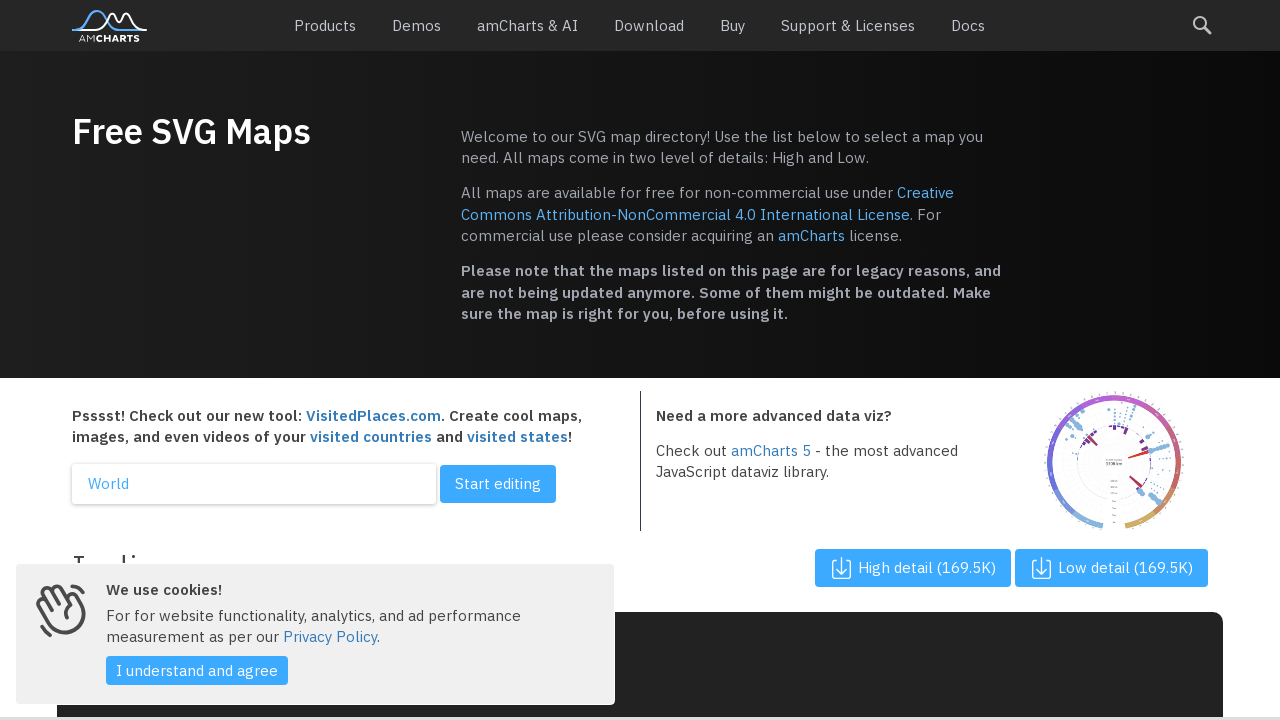

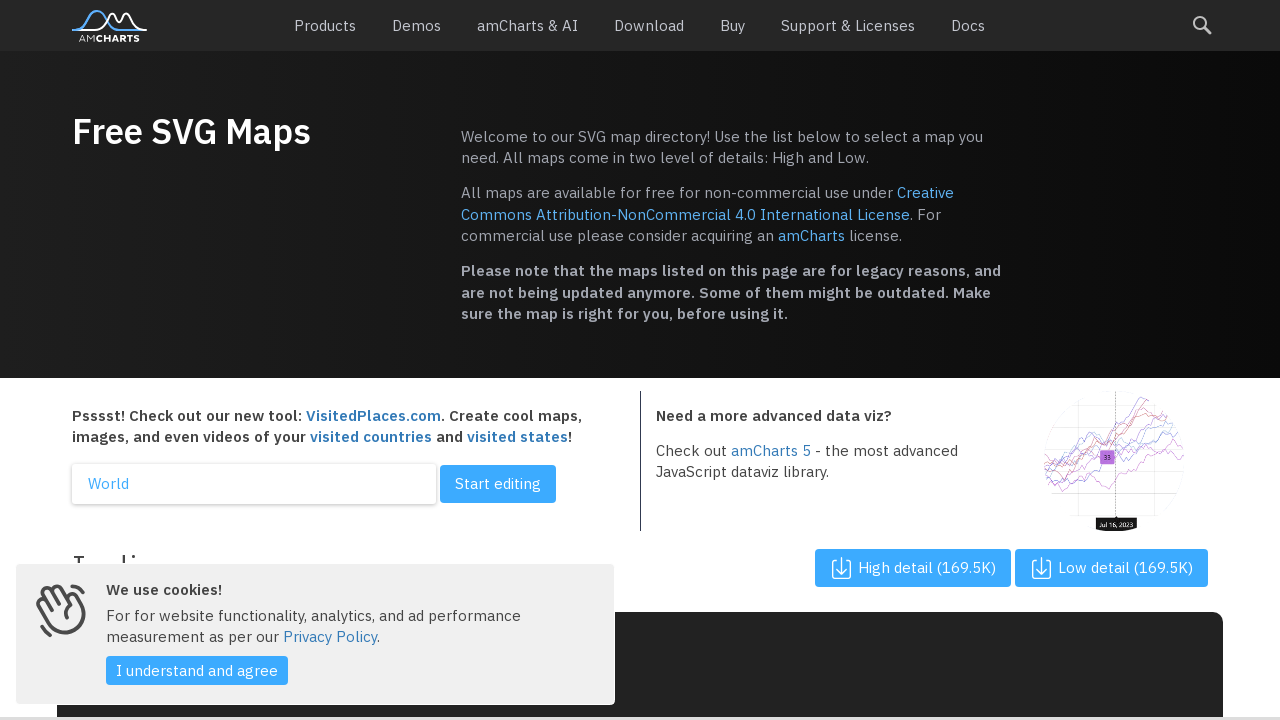